Tests keyboard navigation by pressing Tab key multiple times to move focus between elements

Starting URL: https://gma3561.github.io/the-realty-itemlist-dashboard/

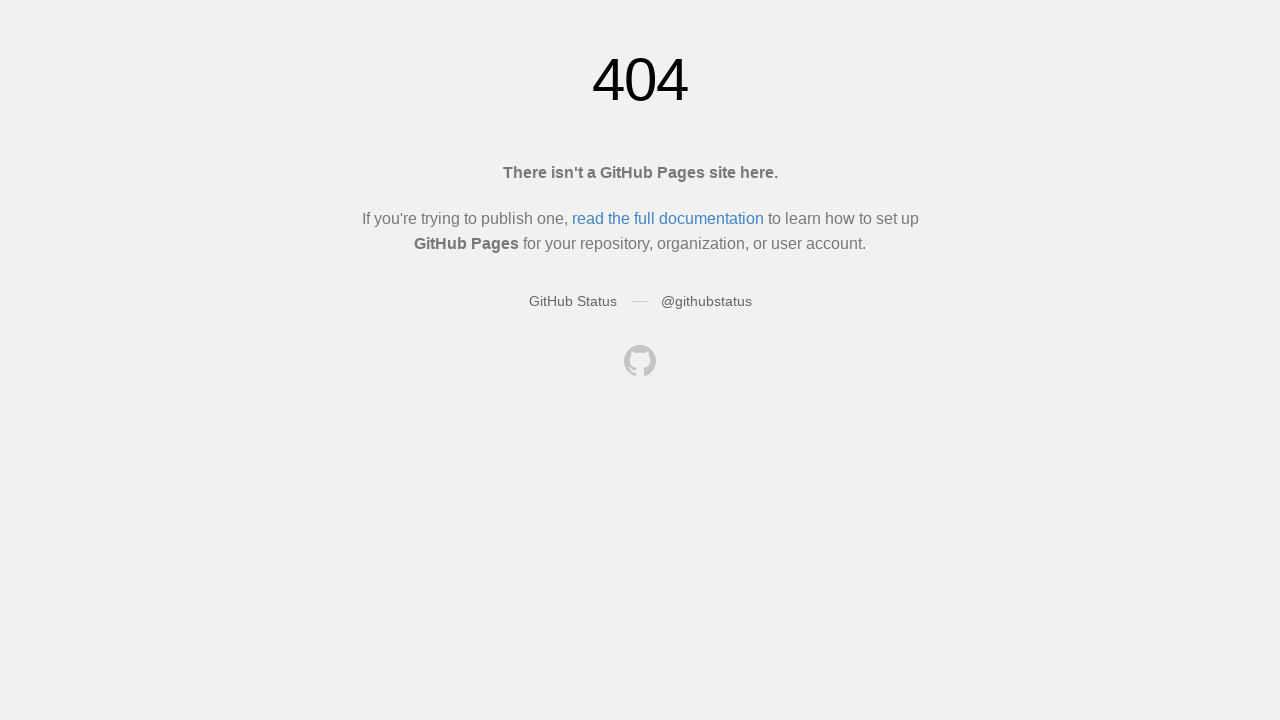

Waited for page to load with networkidle state
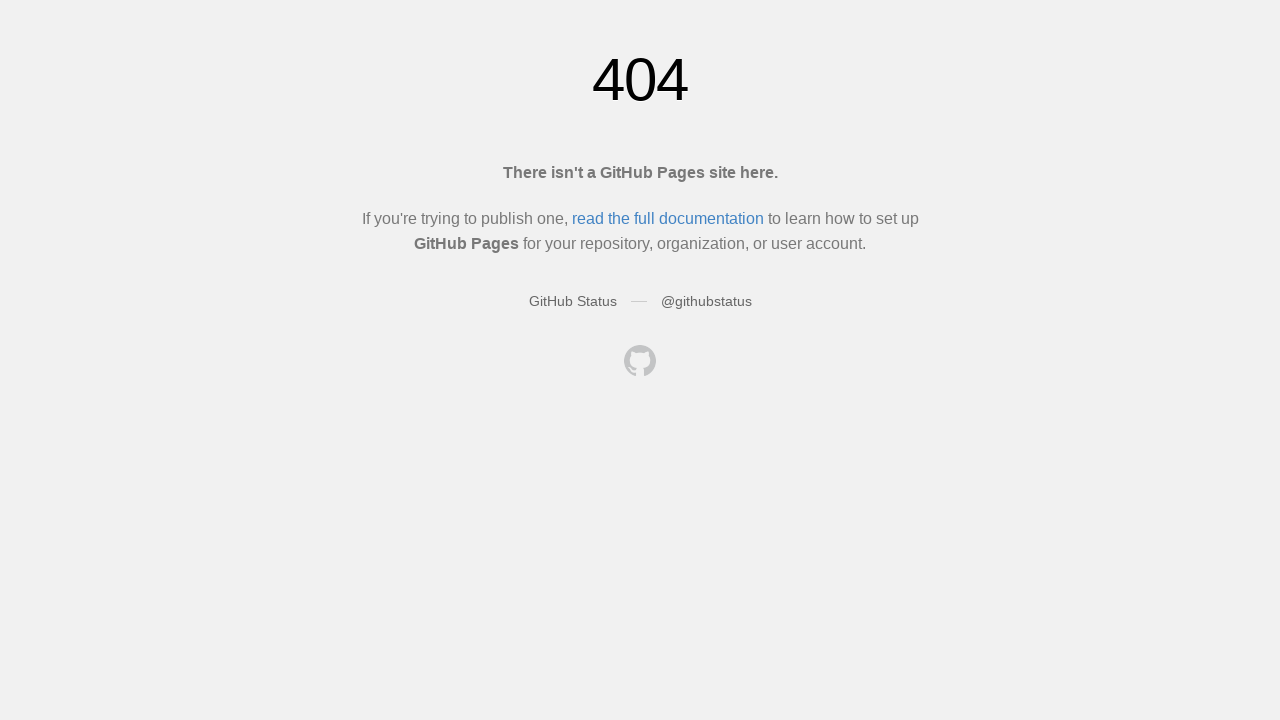

Pressed Tab key (1st time) - moved focus to next element
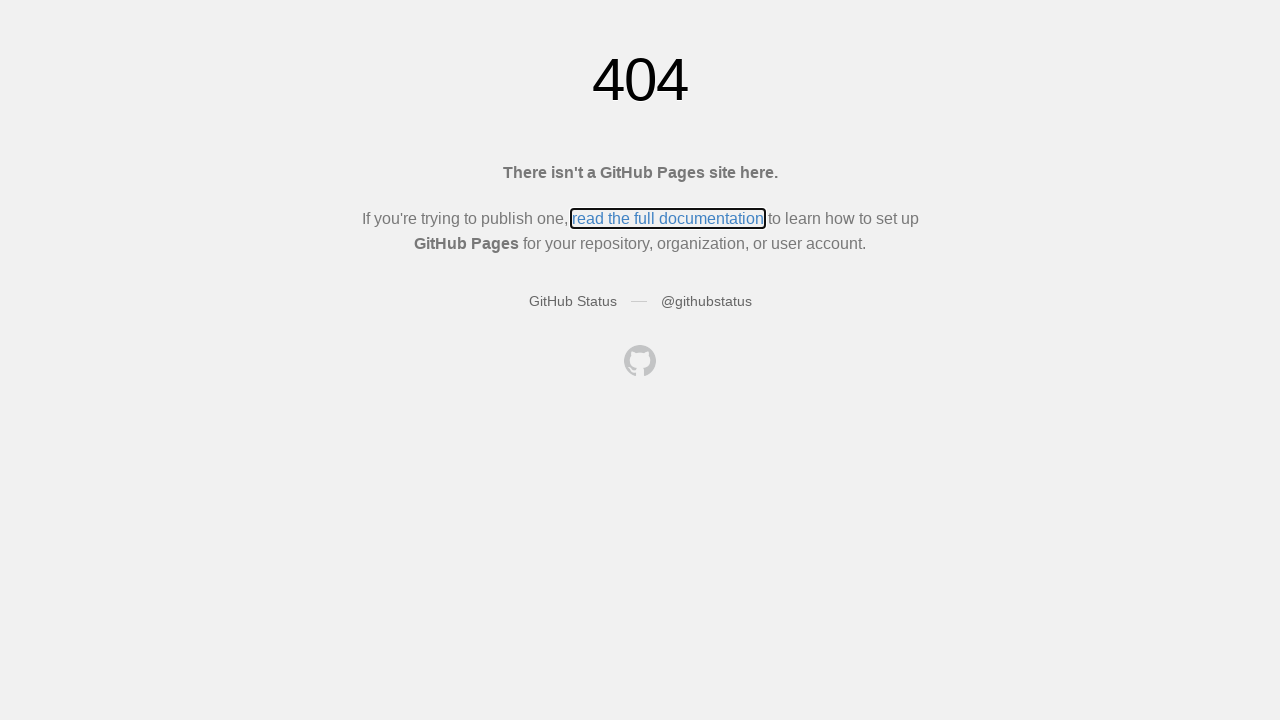

Pressed Tab key (2nd time) - moved focus to next element
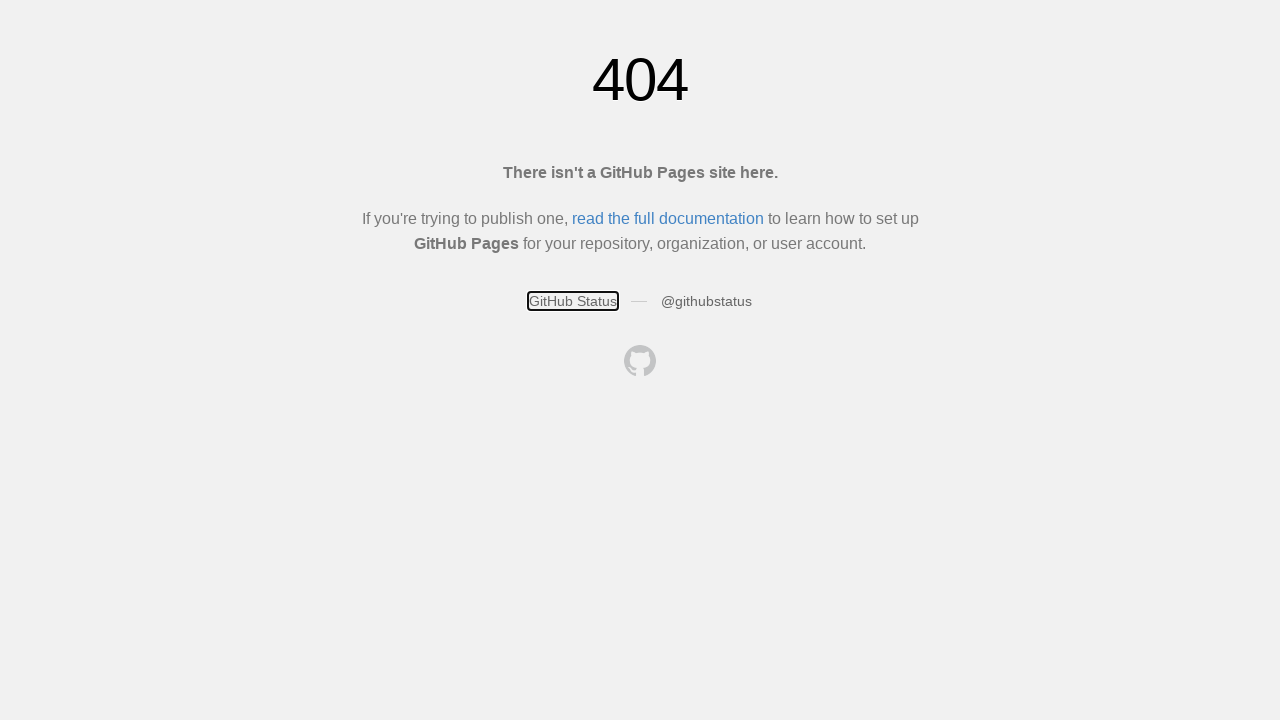

Pressed Tab key (3rd time) - moved focus to next element
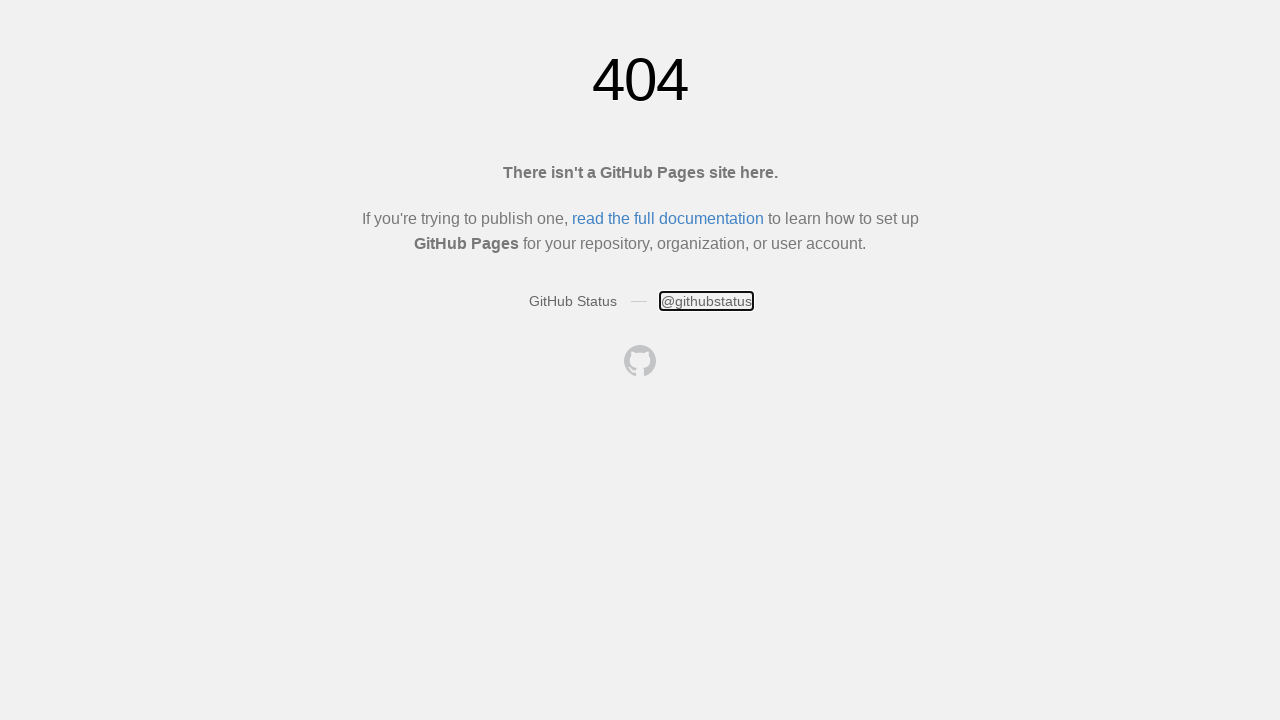

Pressed Tab key (4th time) - moved focus to next element
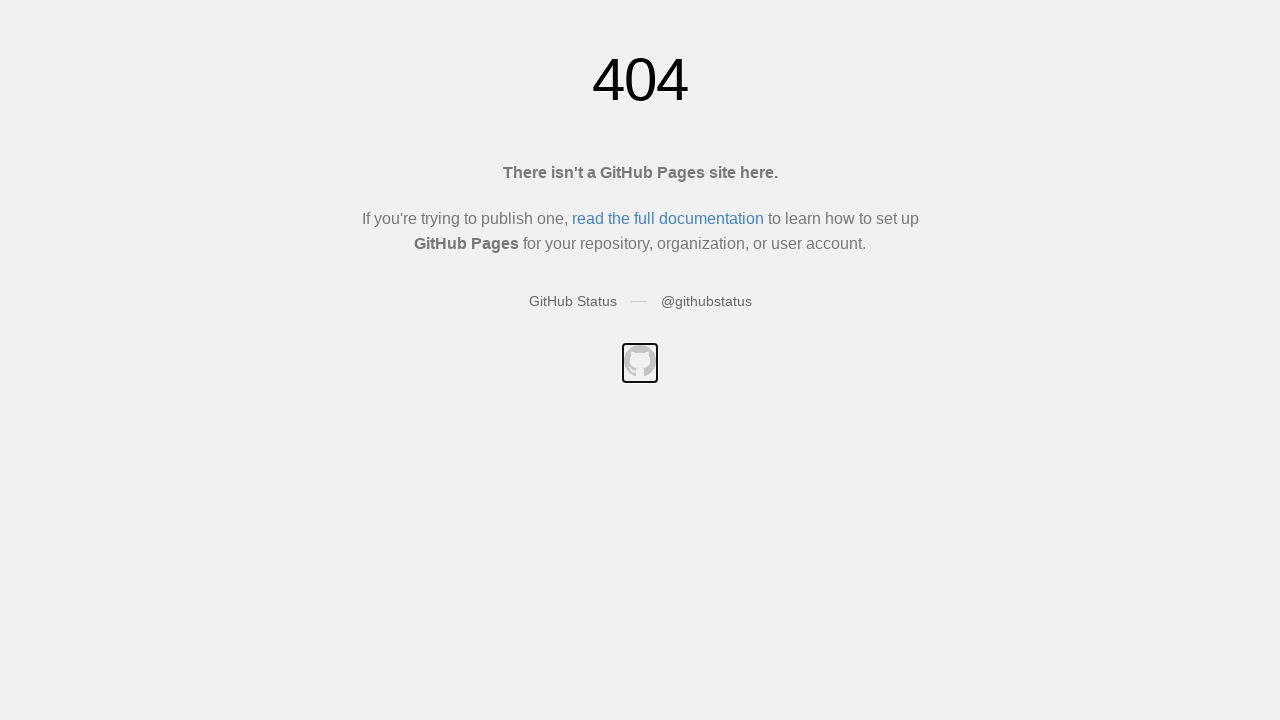

Pressed Tab key (5th time) - moved focus to next element
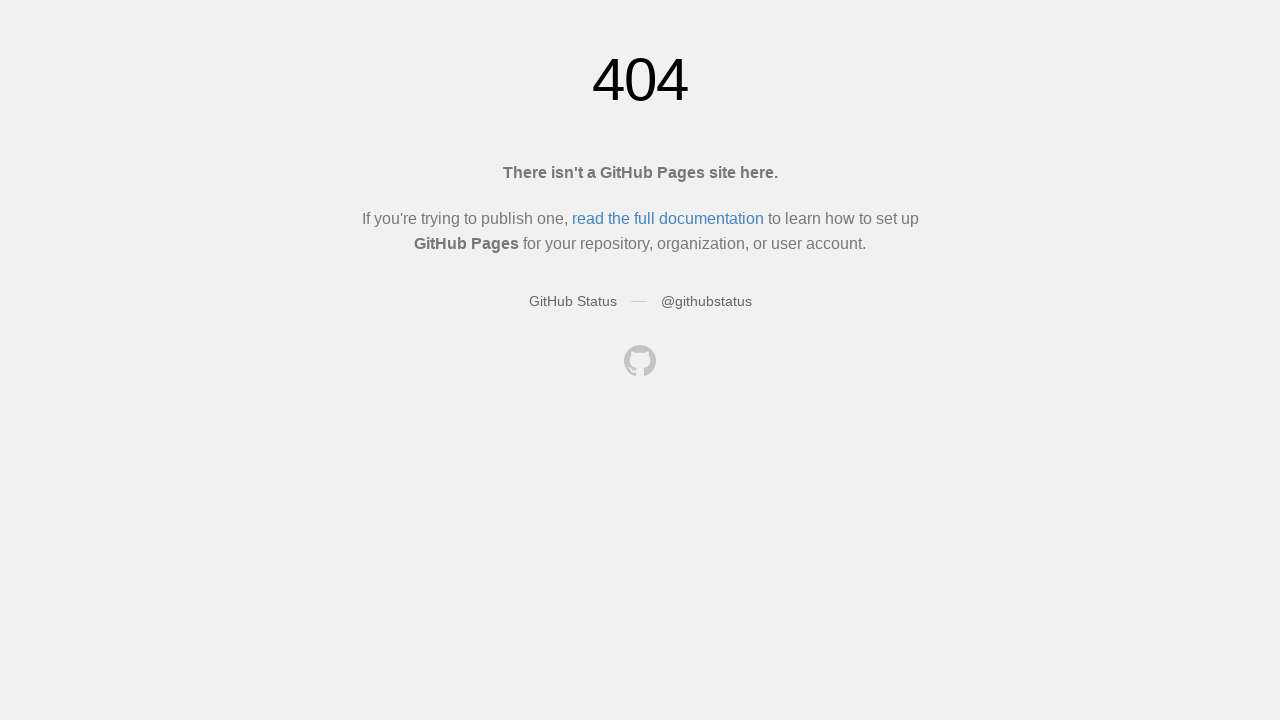

Pressed Tab key (6th time) - moved focus to next element
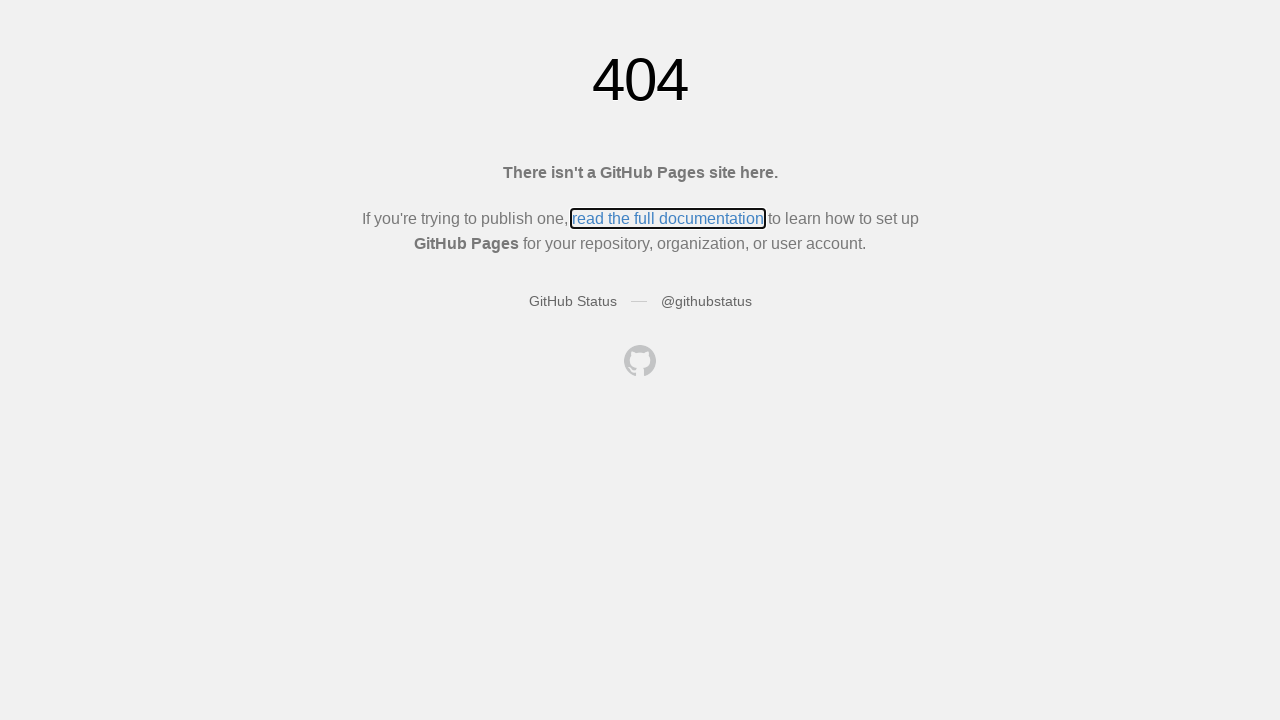

Pressed Tab key (7th time) - moved focus to next element
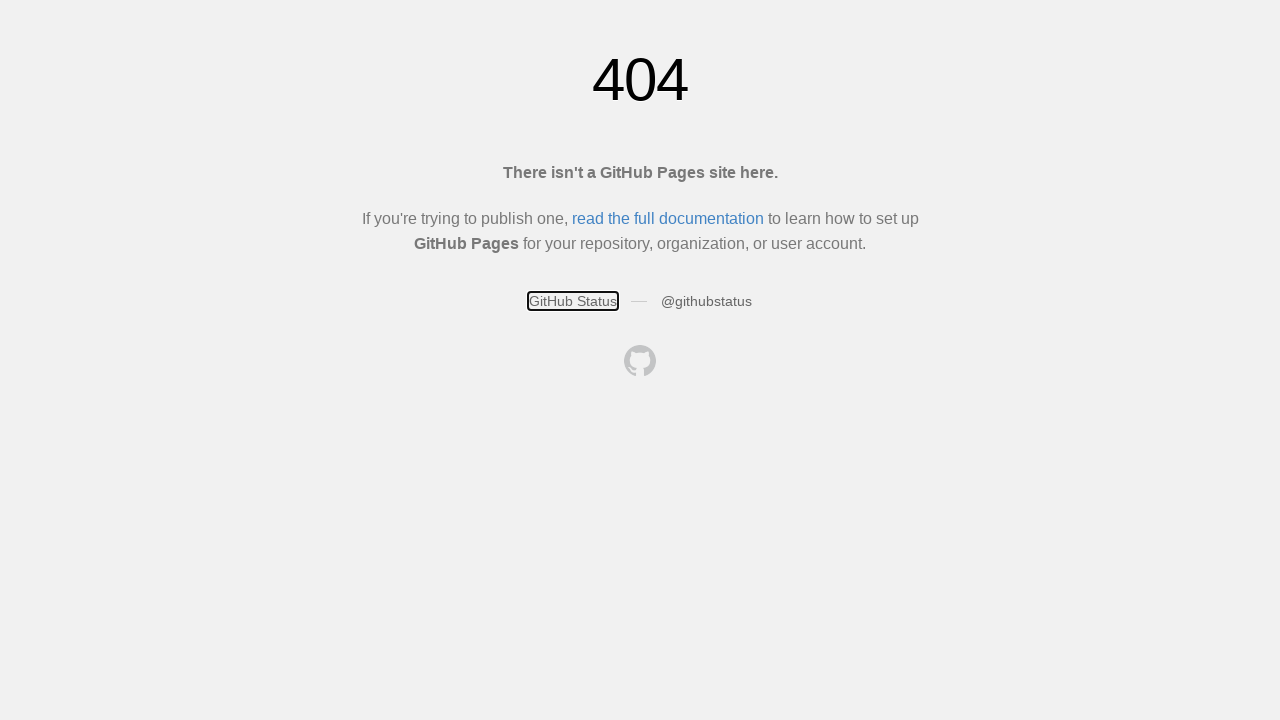

Pressed Tab key (8th time) - moved focus to next element
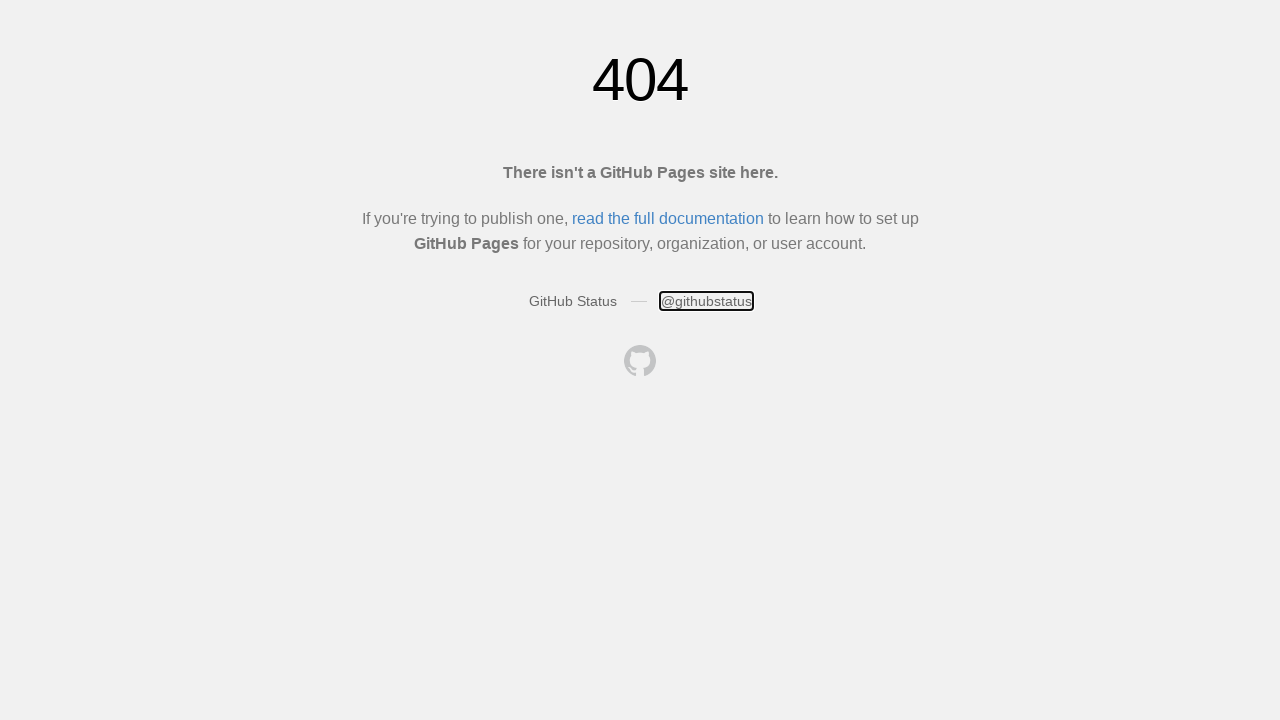

Pressed Tab key (9th time) - moved focus to next element
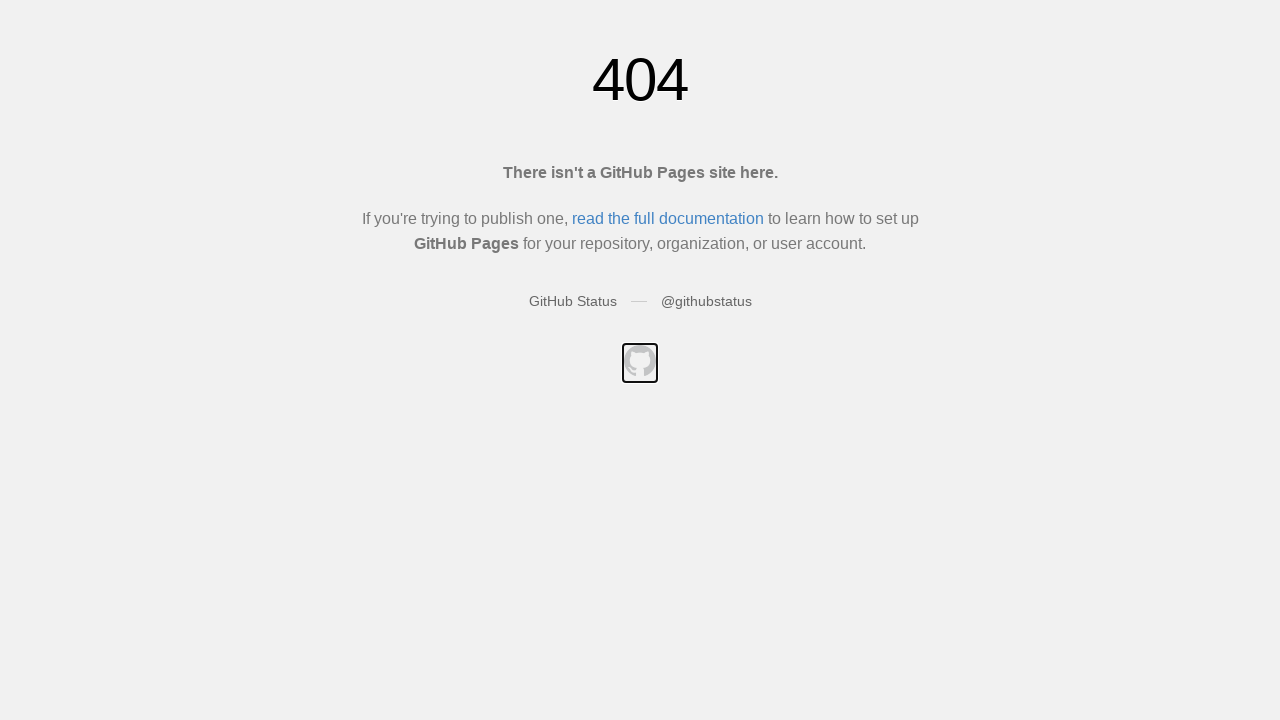

Pressed Tab key (10th time) - moved focus to next element
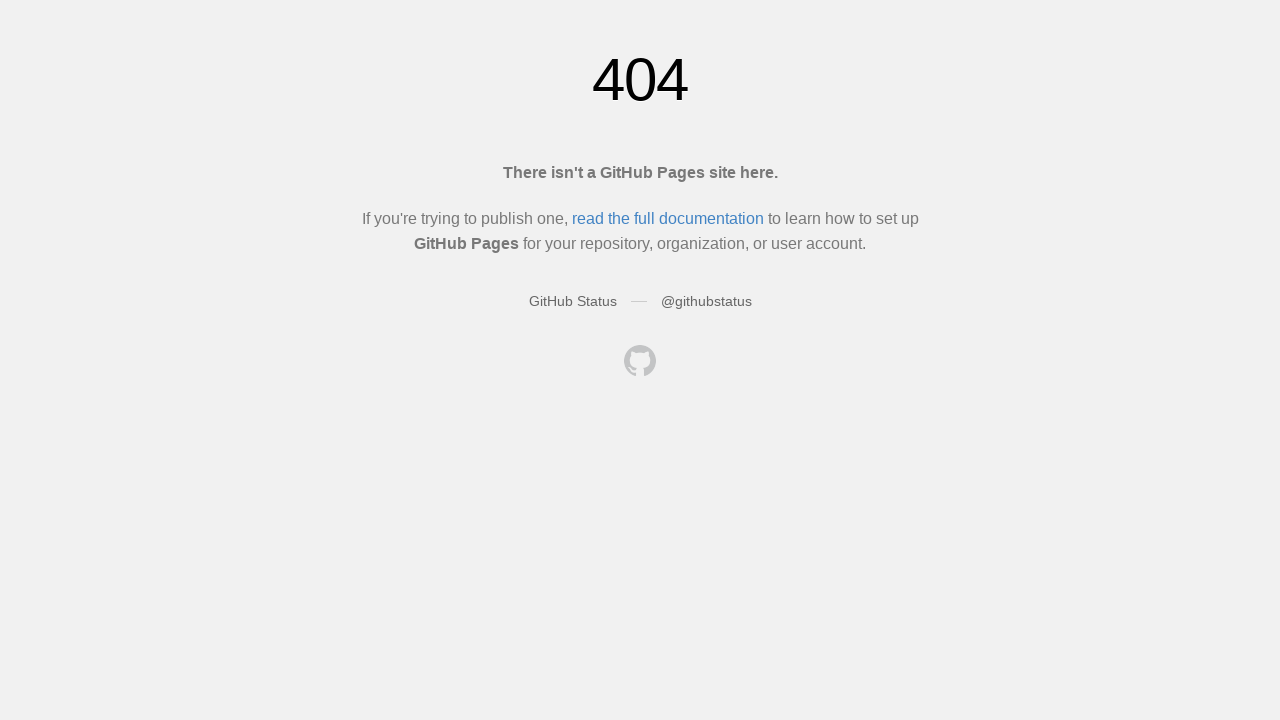

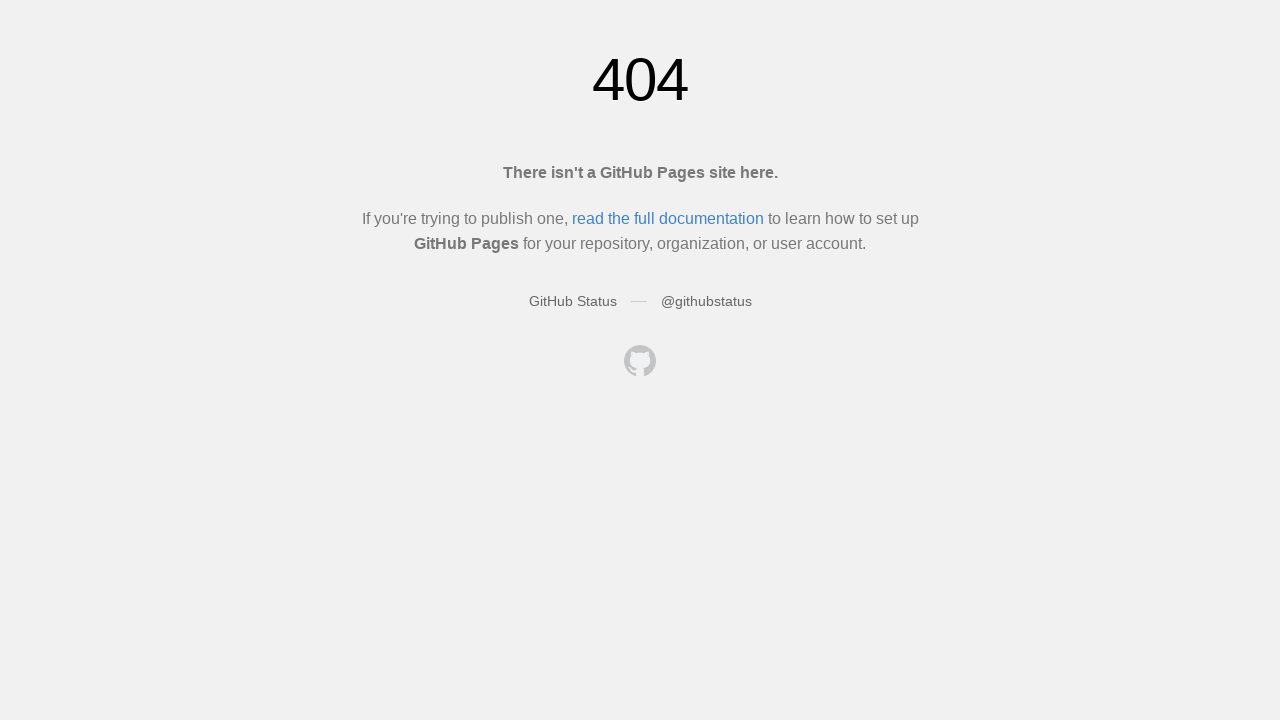